Tests date picker interaction by clicking on it, clearing the existing value, and pressing Enter

Starting URL: https://demoqa.com/date-picker

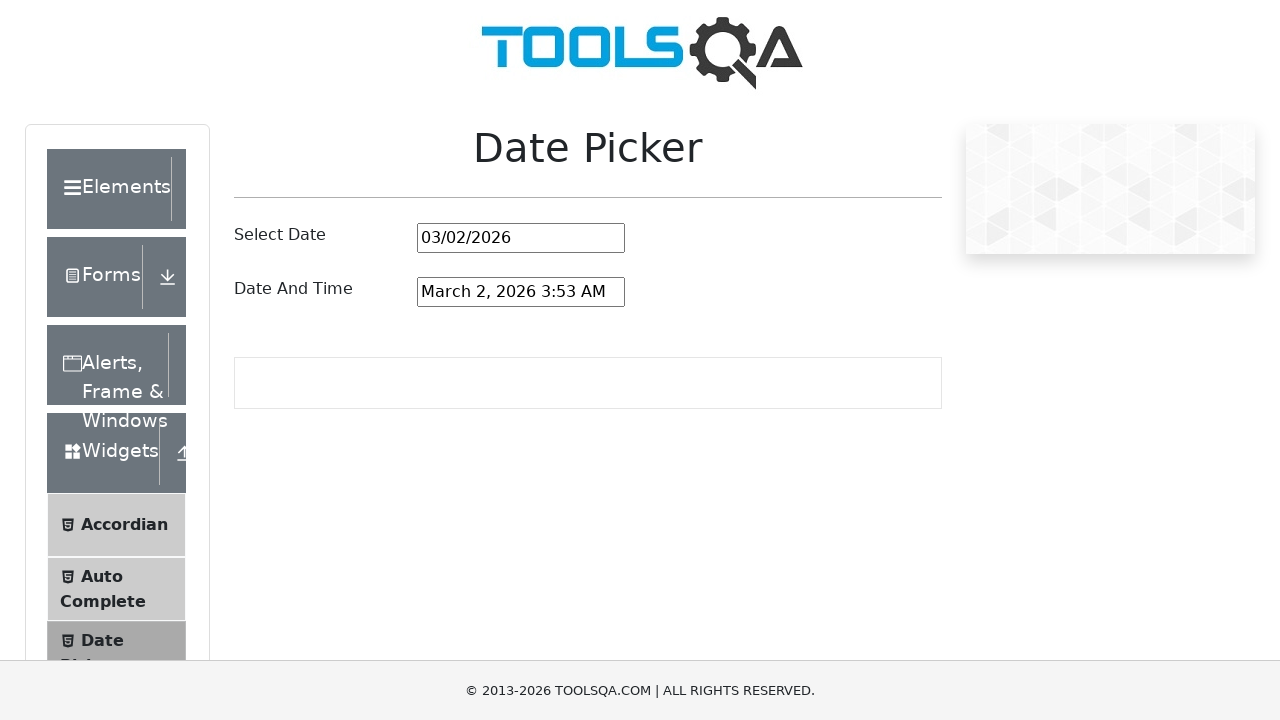

Clicked on date picker input field at (521, 238) on #datePickerMonthYearInput
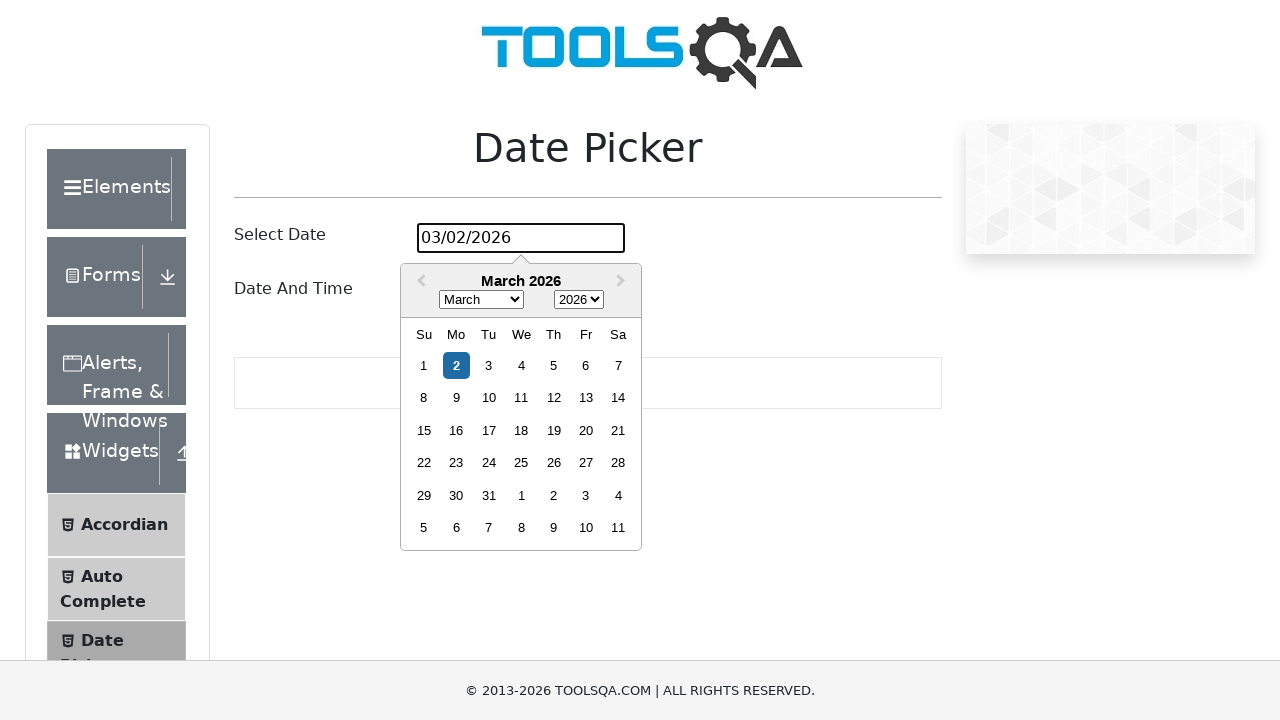

Selected all text in date picker input
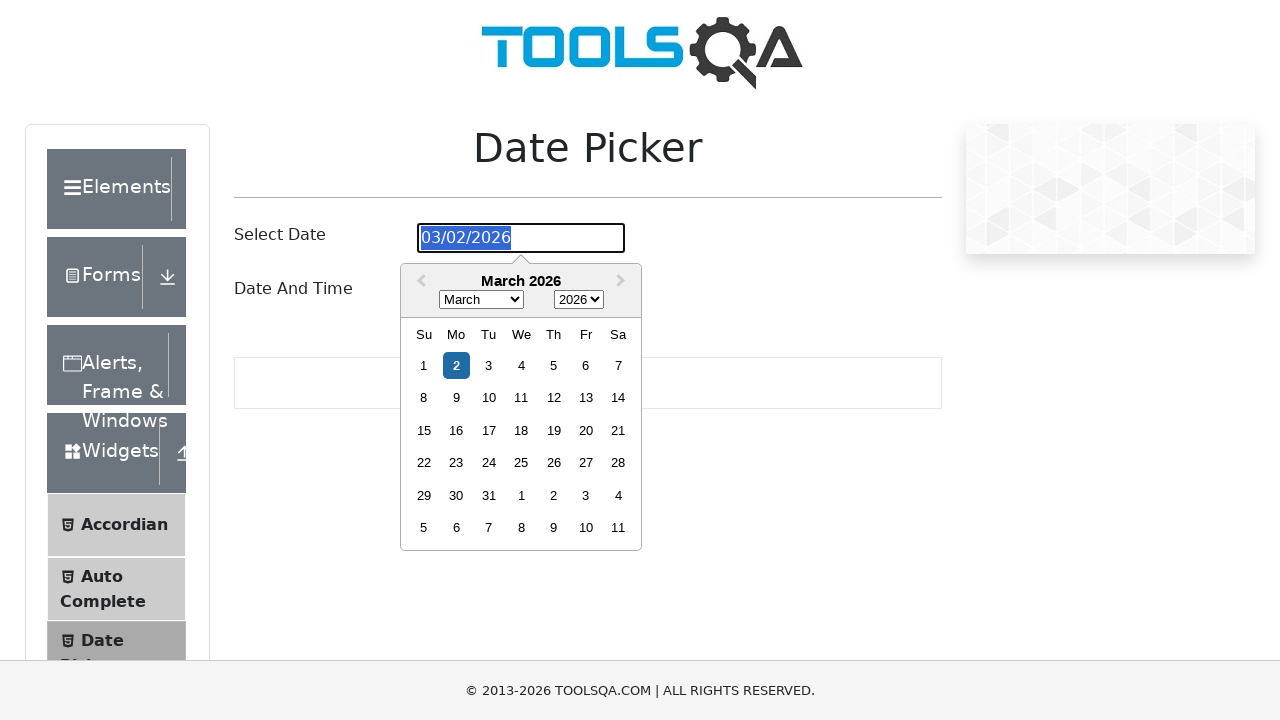

Deleted existing date value from input
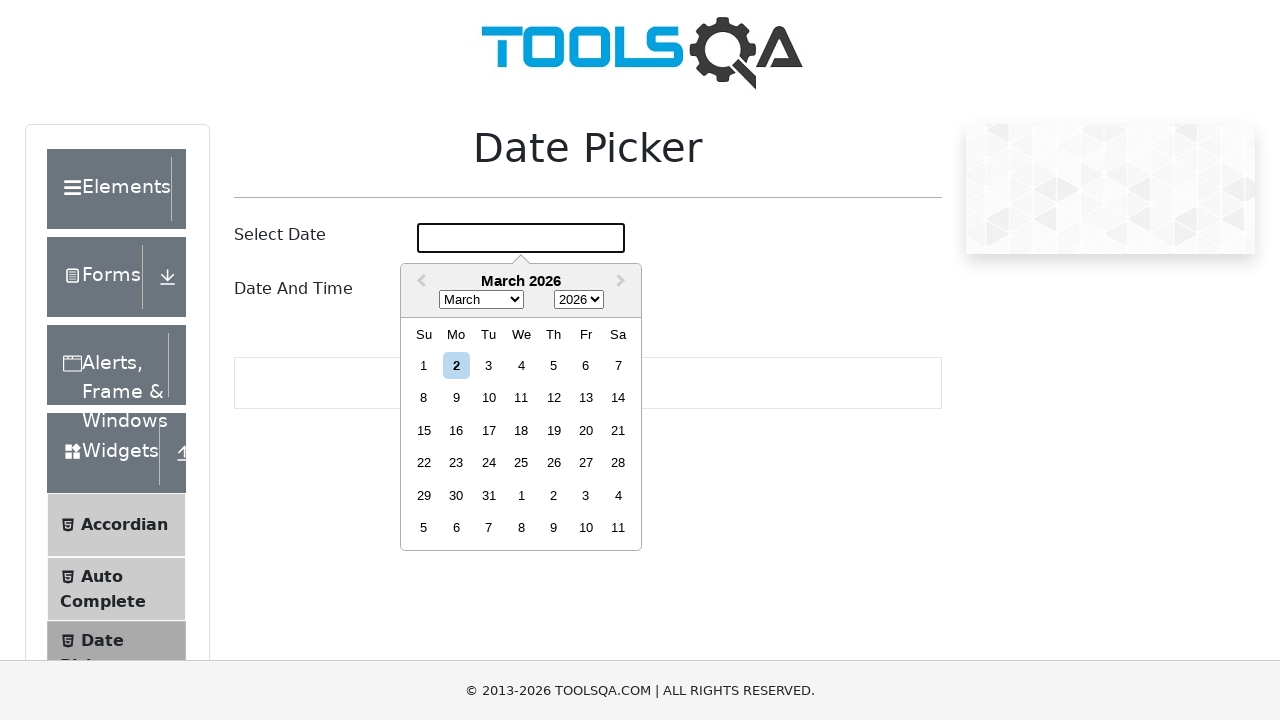

Pressed Enter to confirm date picker interaction
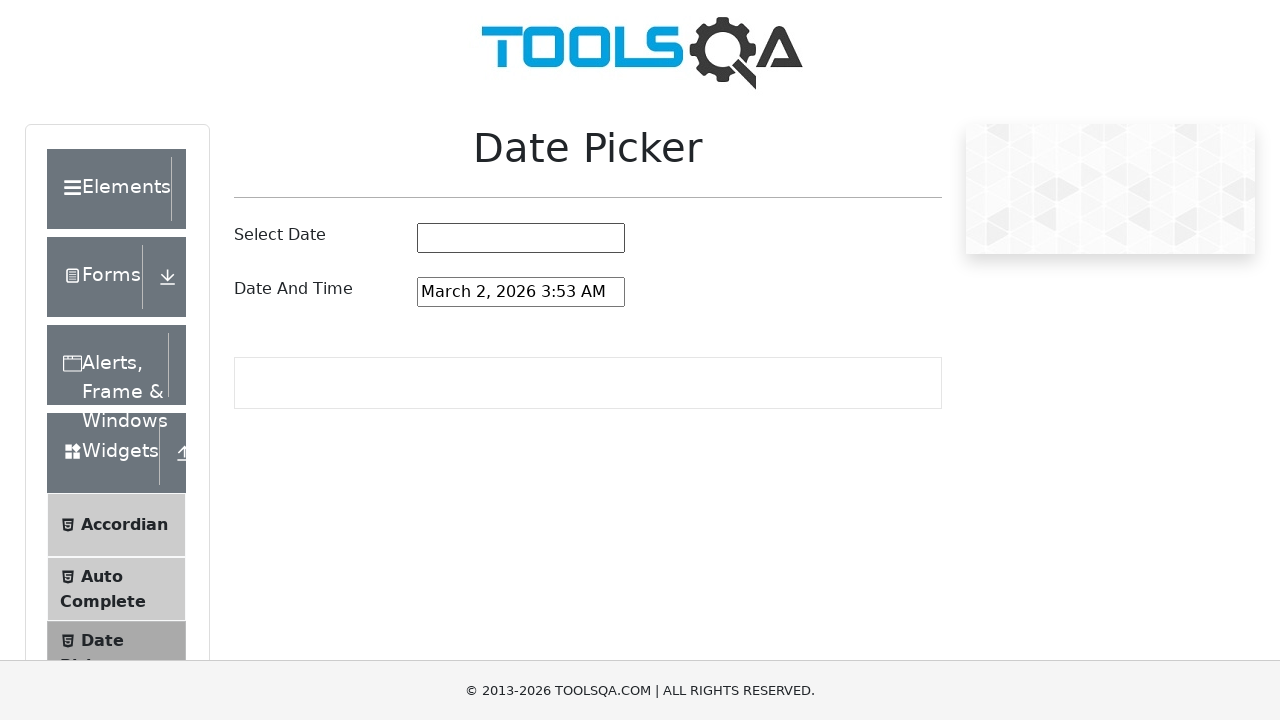

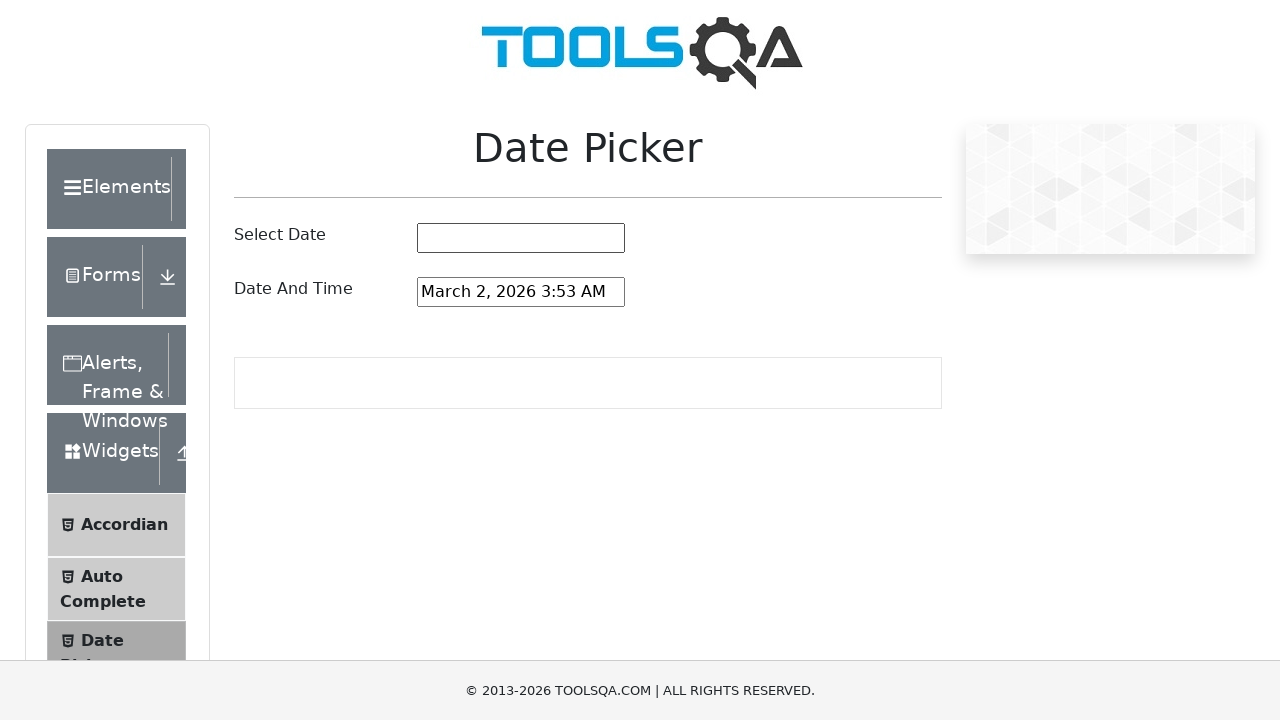